Tests table pagination functionality by navigating to the Table Pagination page and selecting "Show ALL Rows" from the dropdown to display all table entries

Starting URL: https://www.lambdatest.com/selenium-playground/

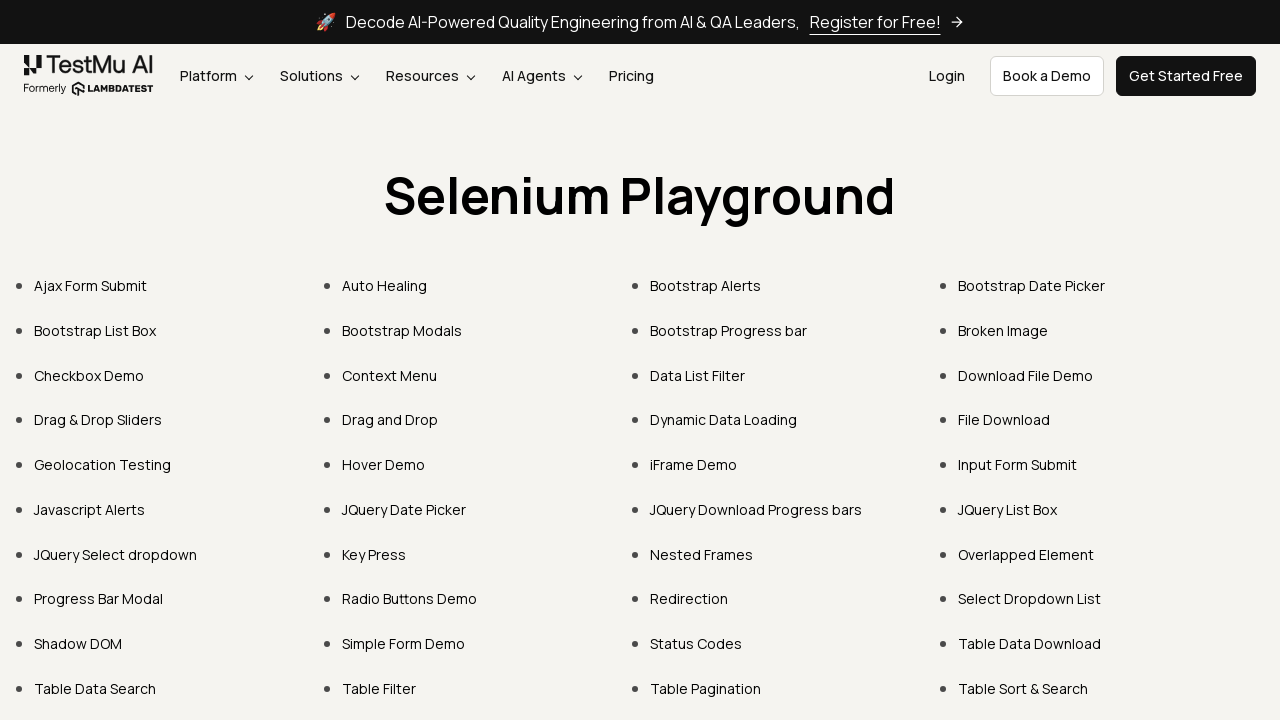

Clicked on 'Table Pagination' link at (706, 688) on xpath=//a[.='Table Pagination']
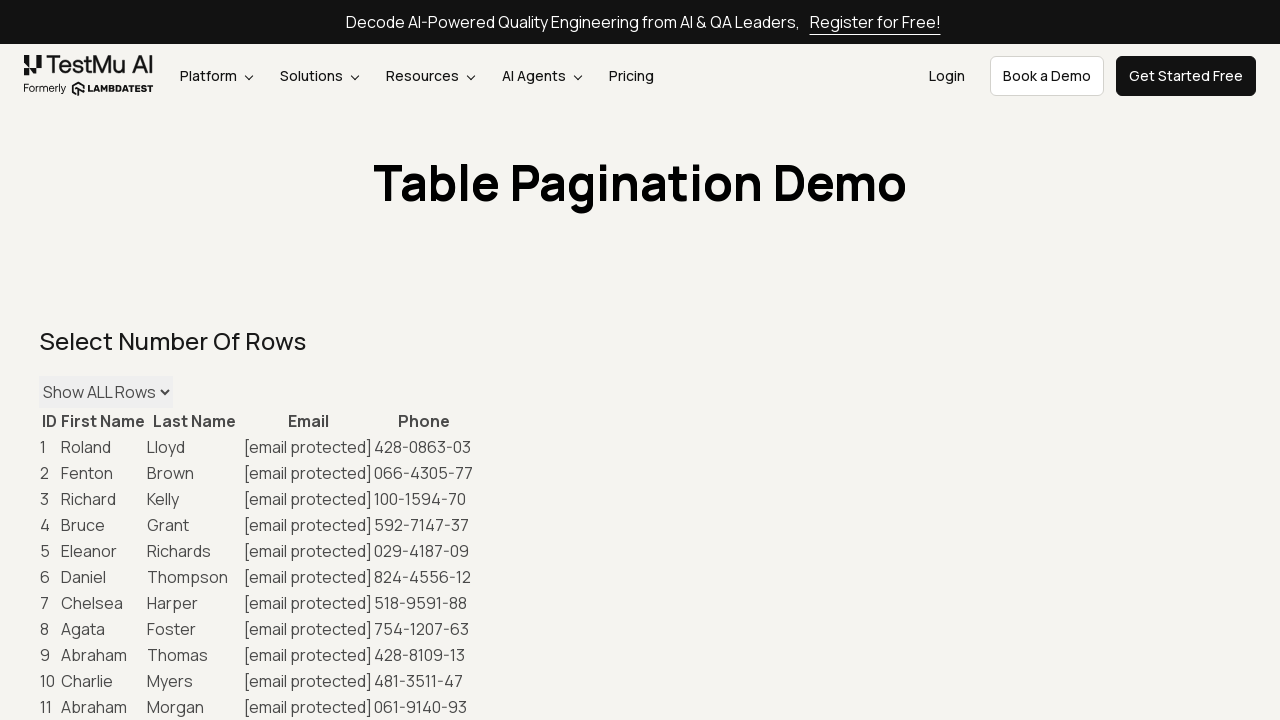

Table Pagination page loaded and dropdown selector found
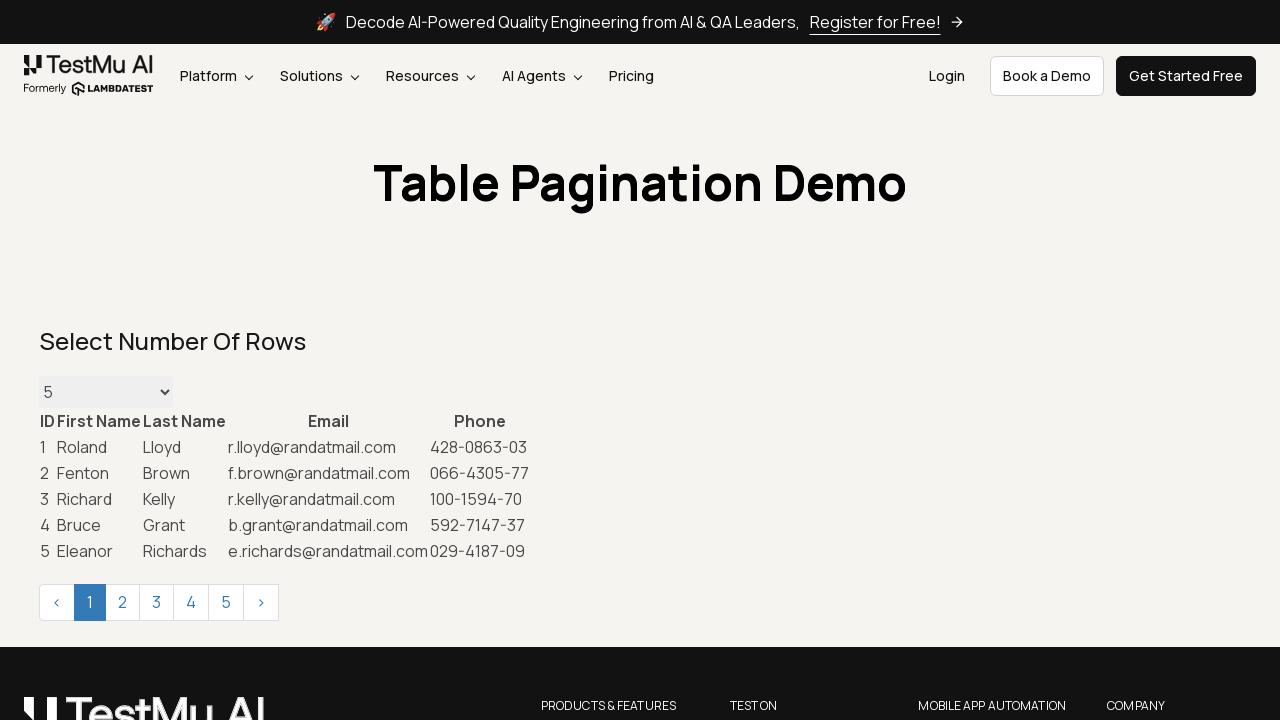

Selected 'Show ALL Rows' from the pagination dropdown on #maxRows
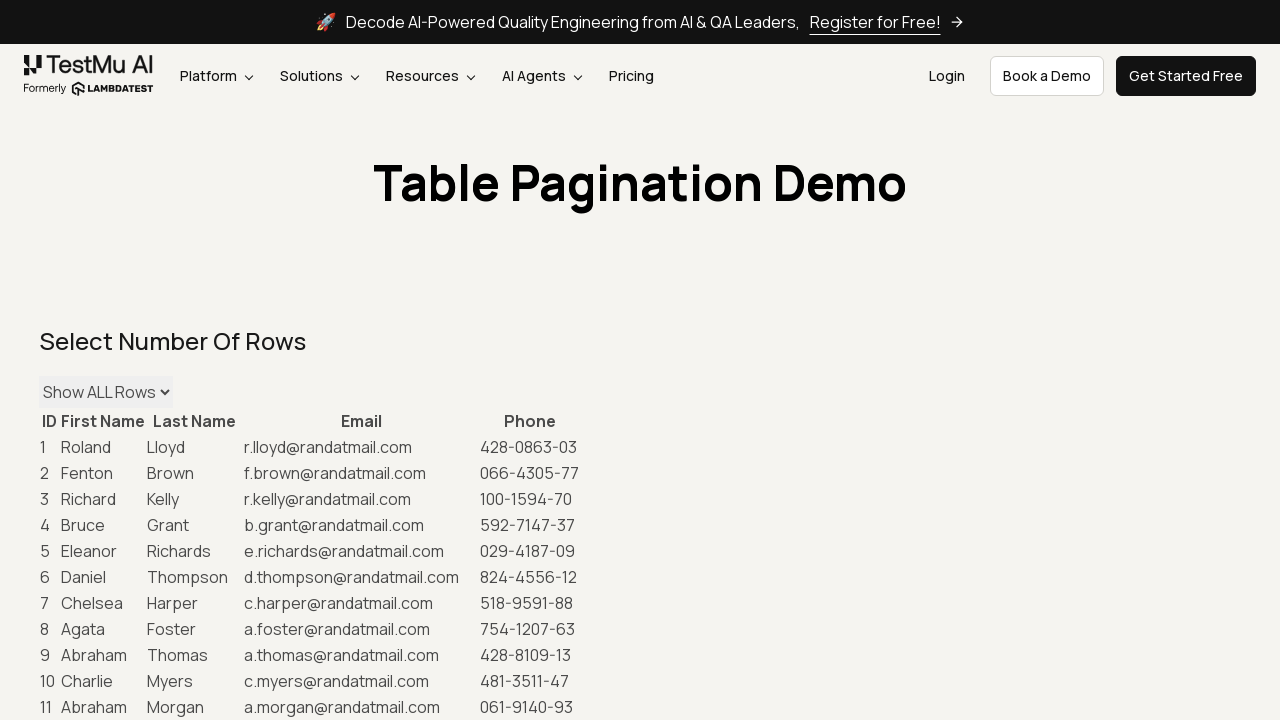

All table rows are now visible after selecting 'Show ALL Rows'
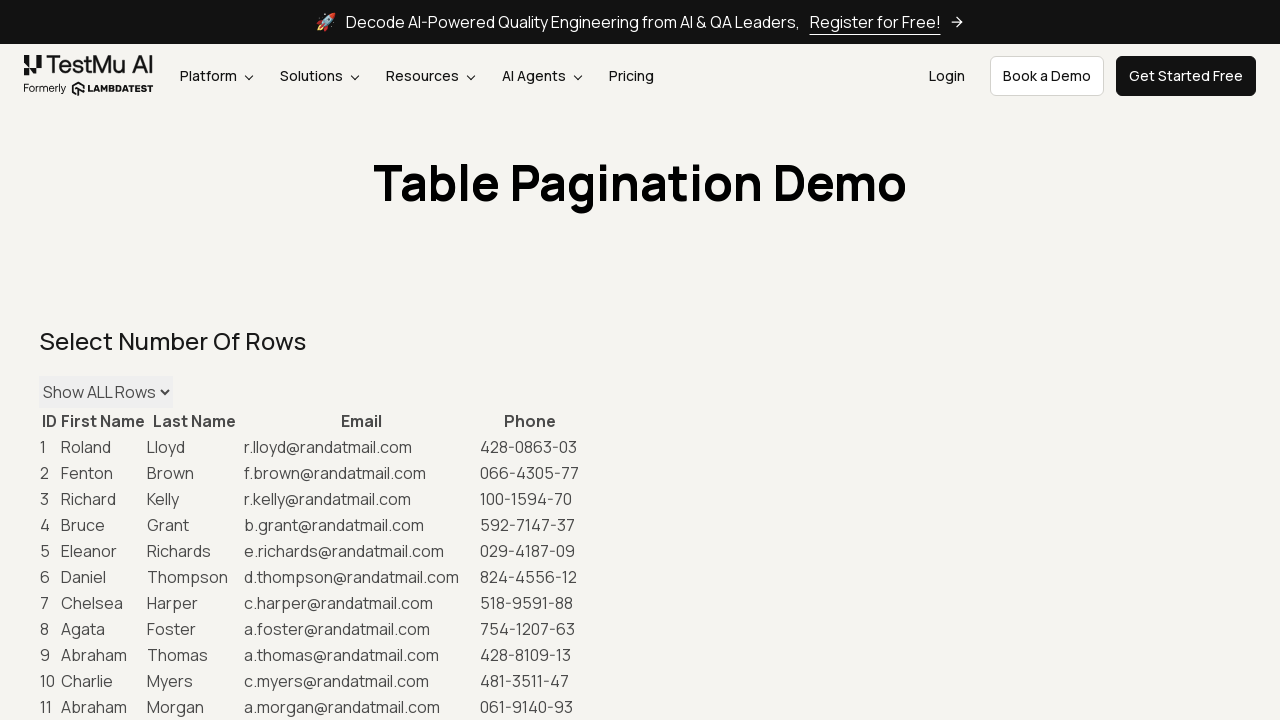

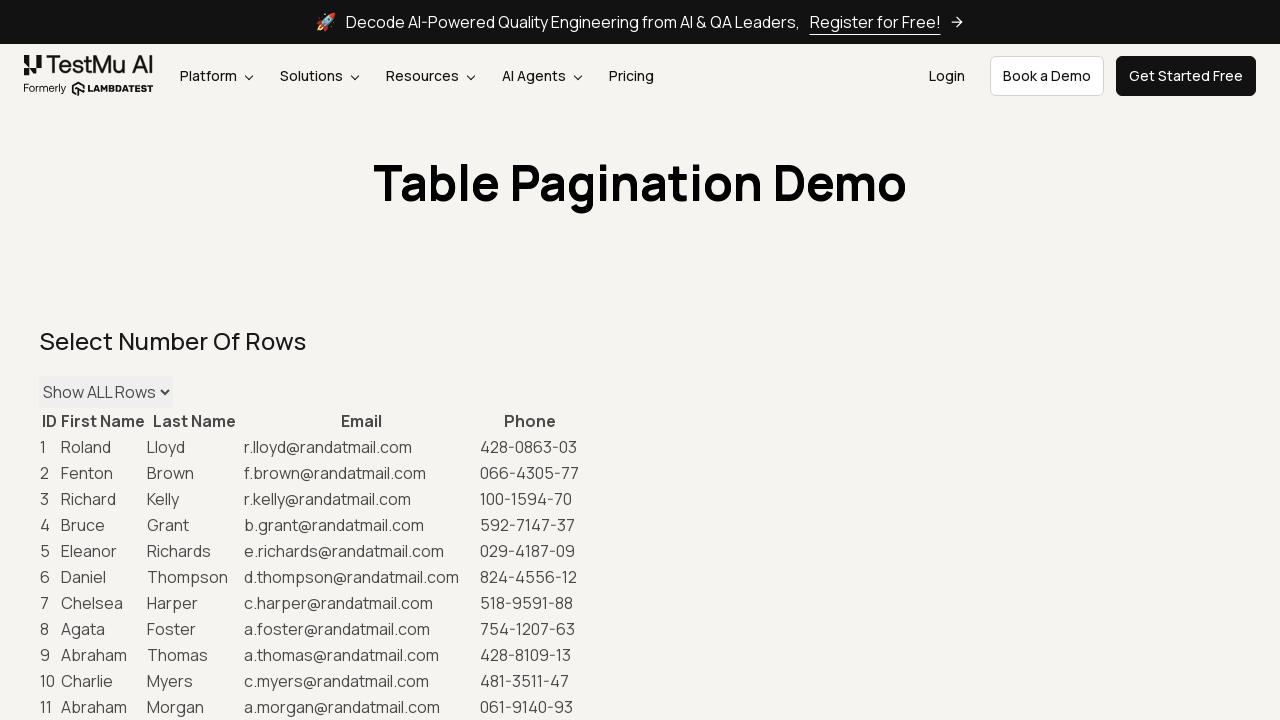